Tests selecting a dropdown option by value and verifies the selection was successful

Starting URL: https://letcode.in/dropdowns

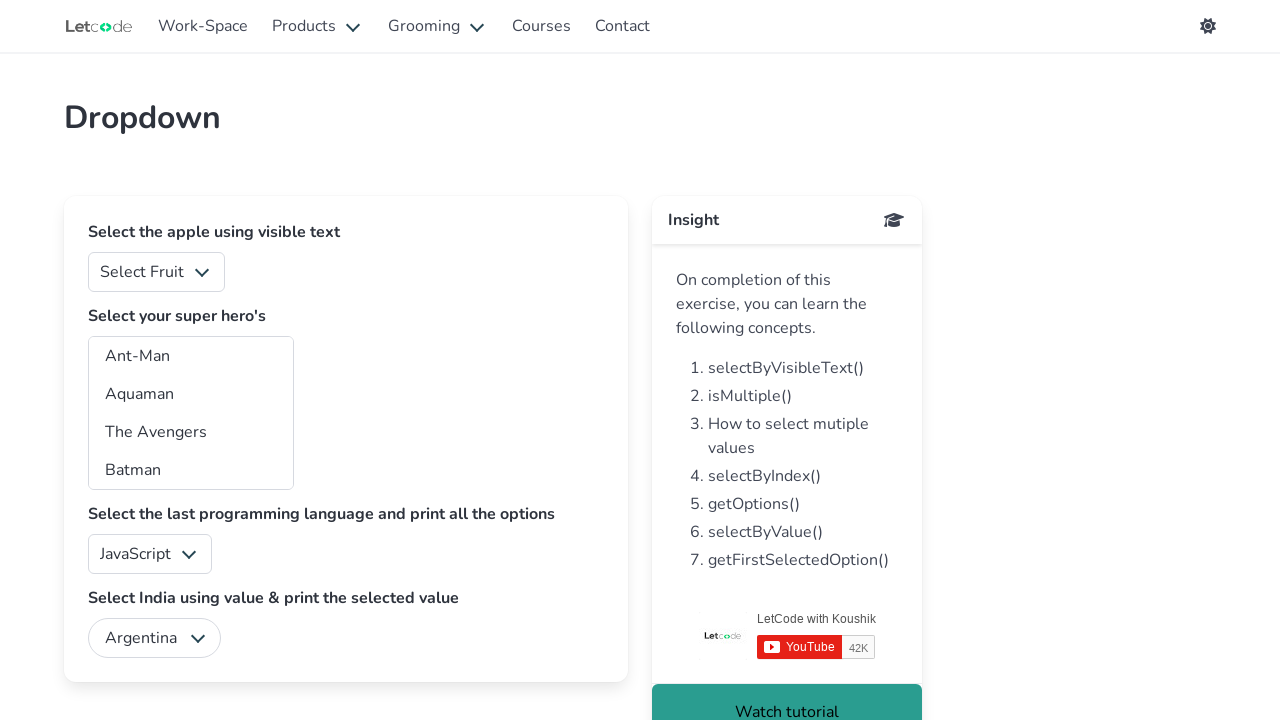

Selected dropdown option with value '2' from fruits dropdown on #fruits
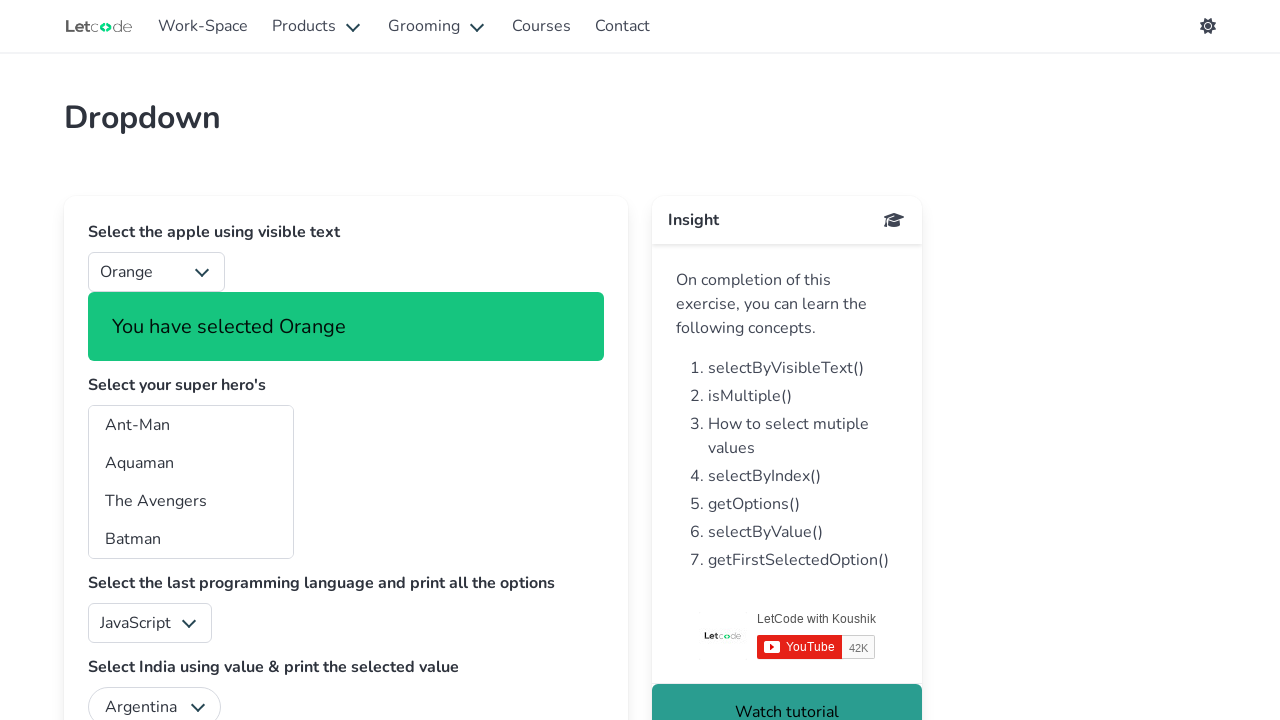

Success notification appeared, confirming dropdown selection was successful
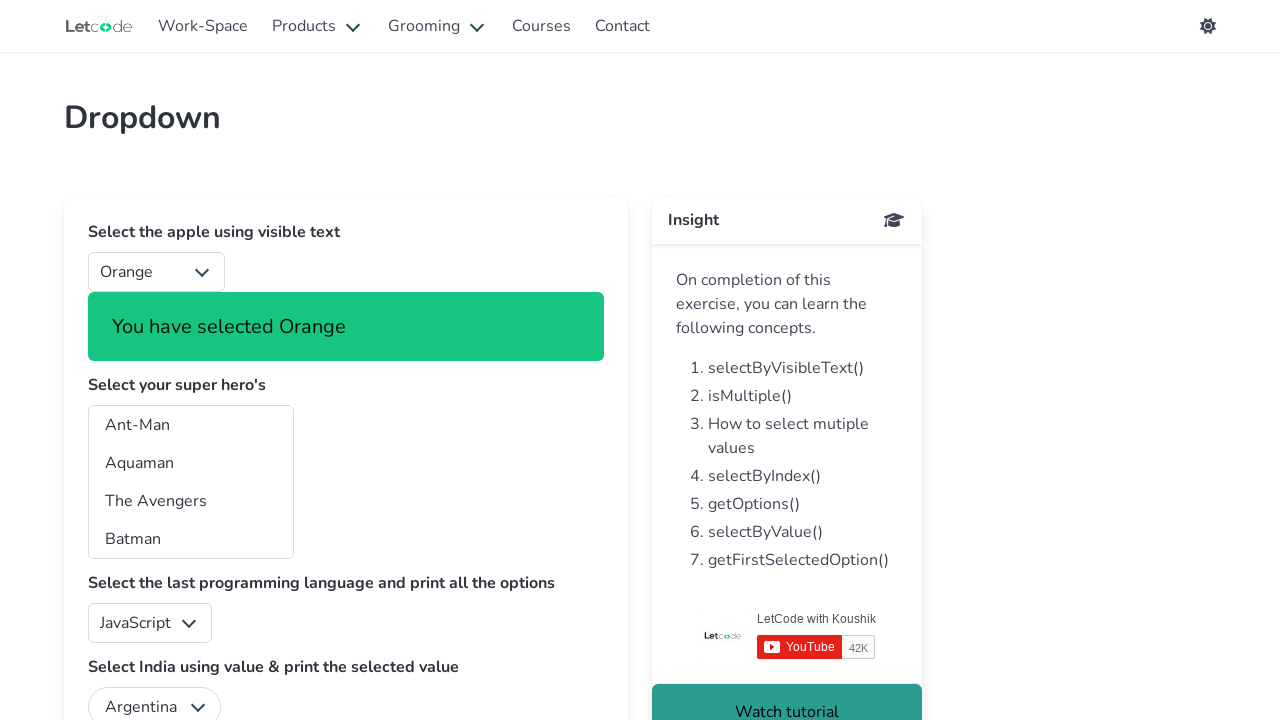

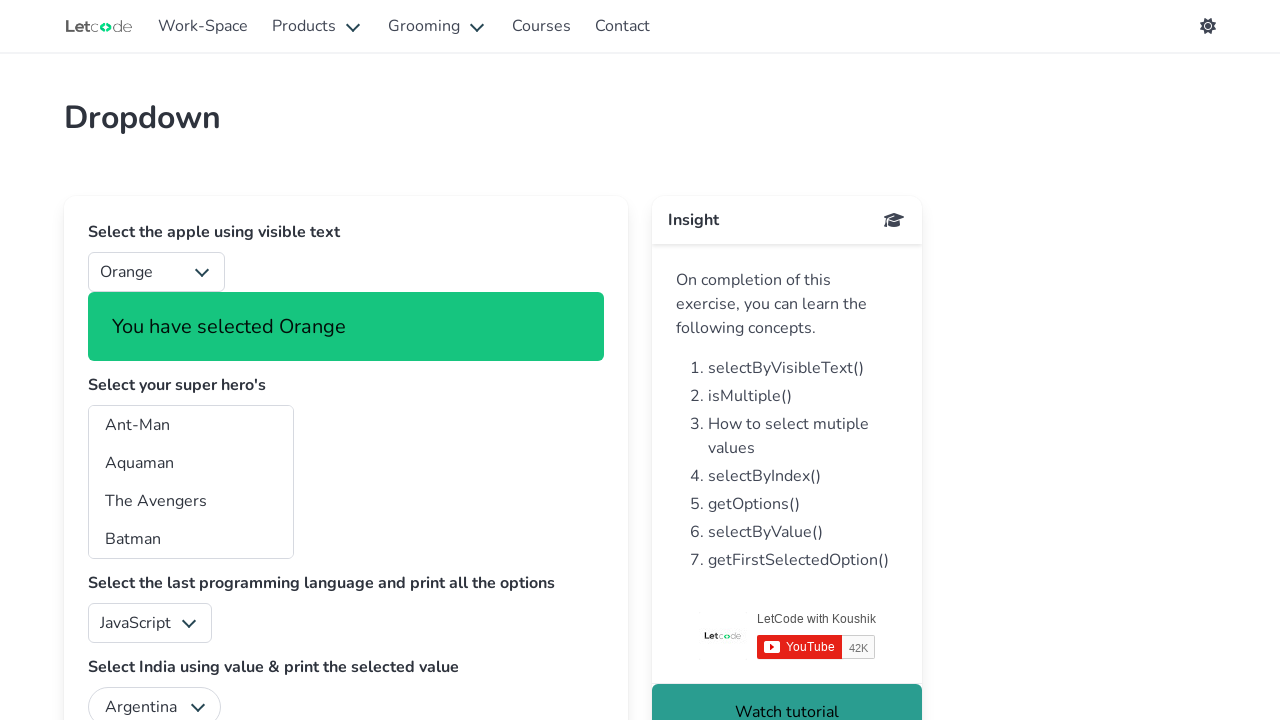